Tests adding a new todo item to the list and verifies it appears

Starting URL: https://todomvc.com/examples/react/dist/

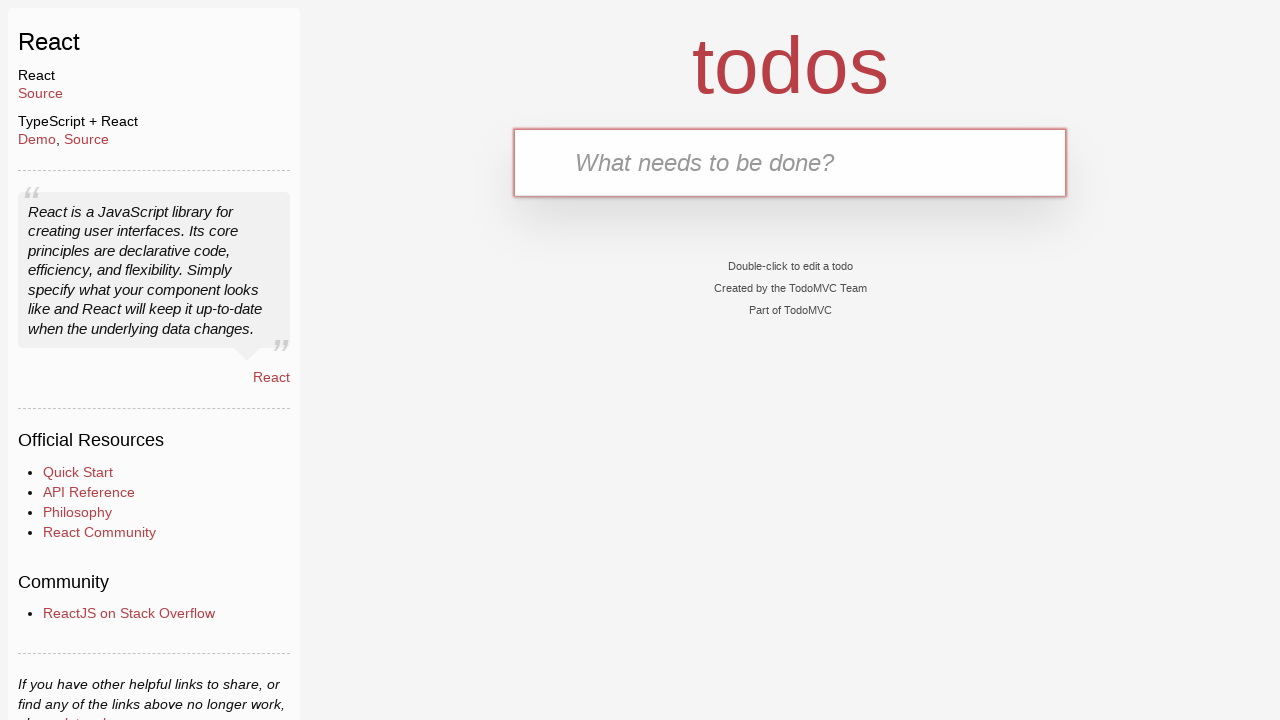

Filled new todo input field with 'Sample Todo' on .new-todo
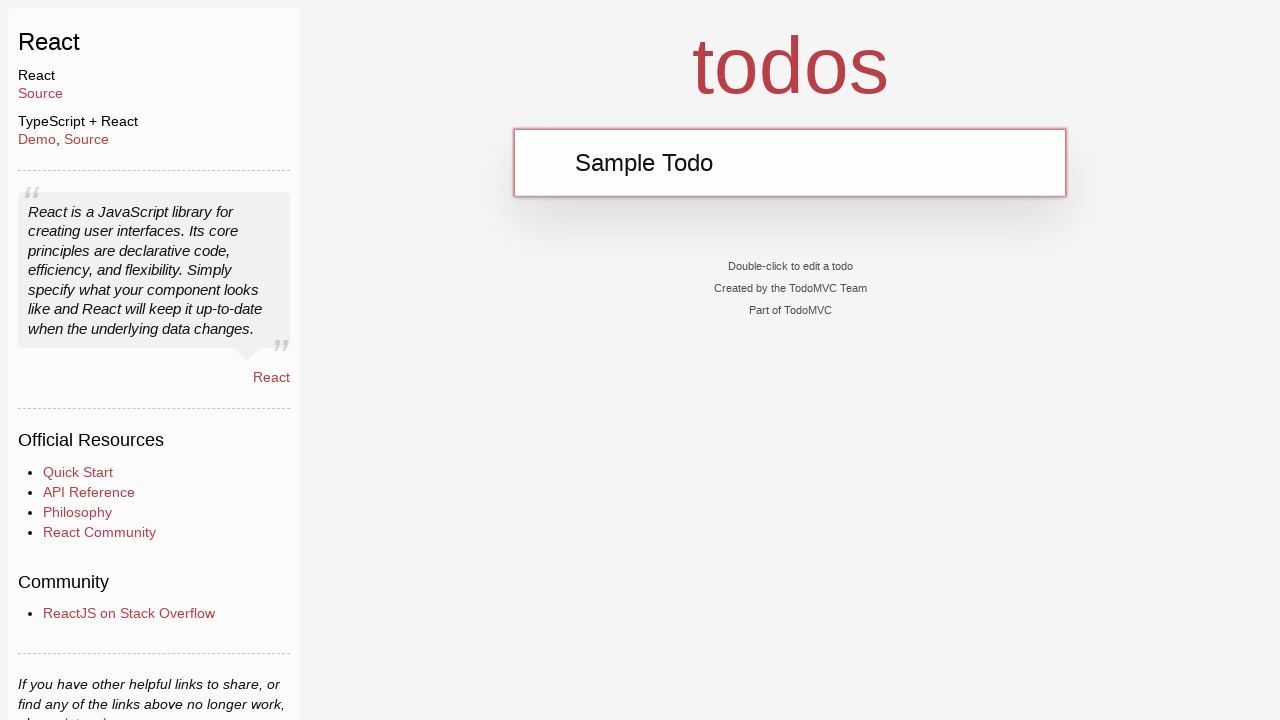

Pressed Enter to add the todo item on .new-todo
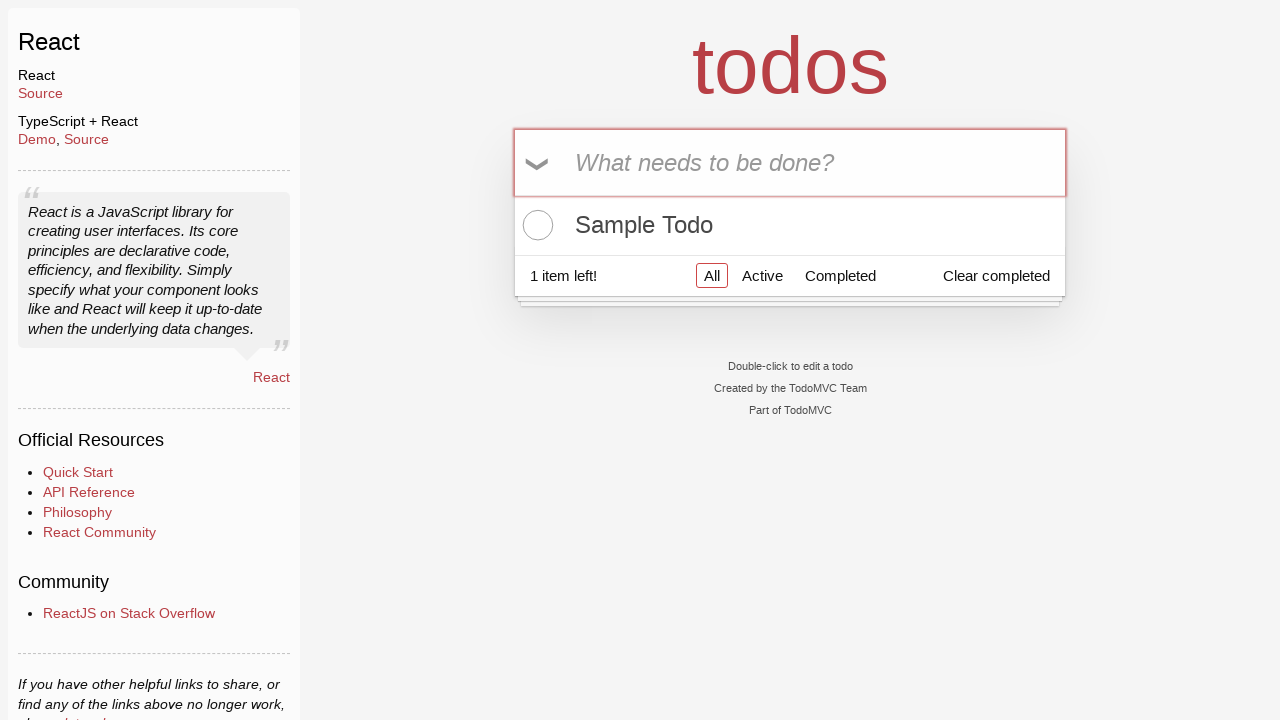

Verified that the new todo item 'Sample Todo' appears in the list
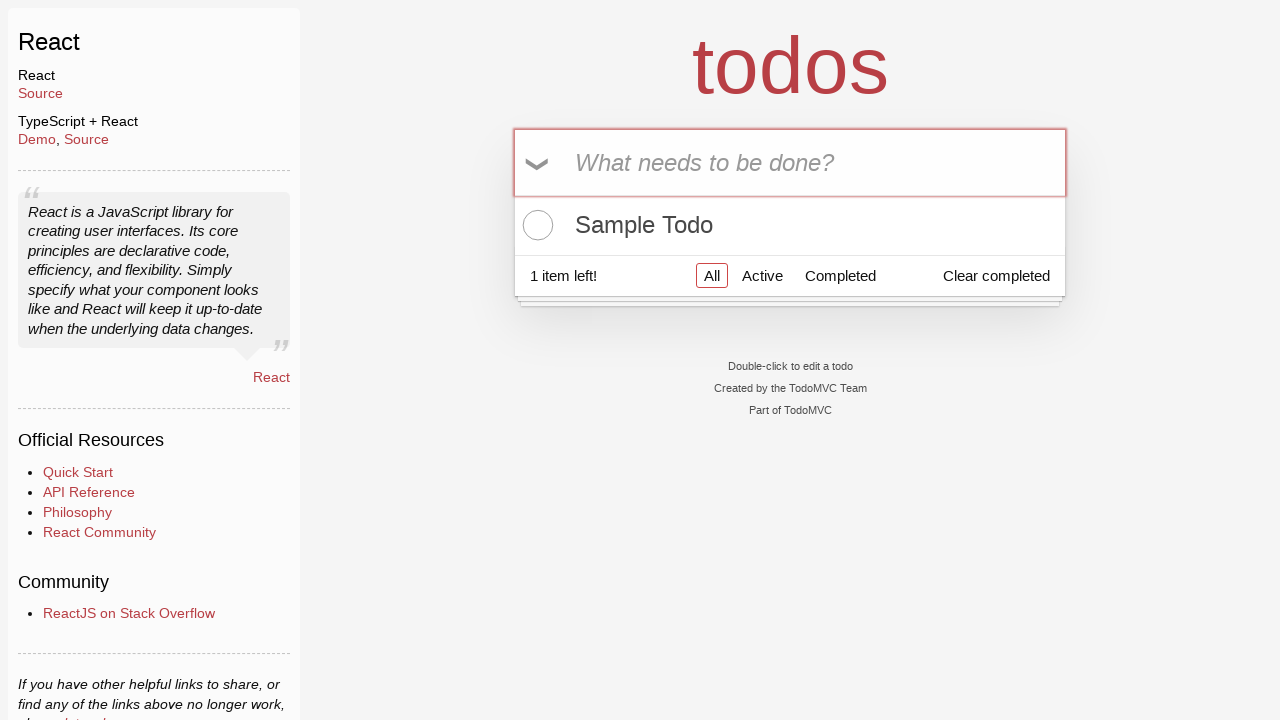

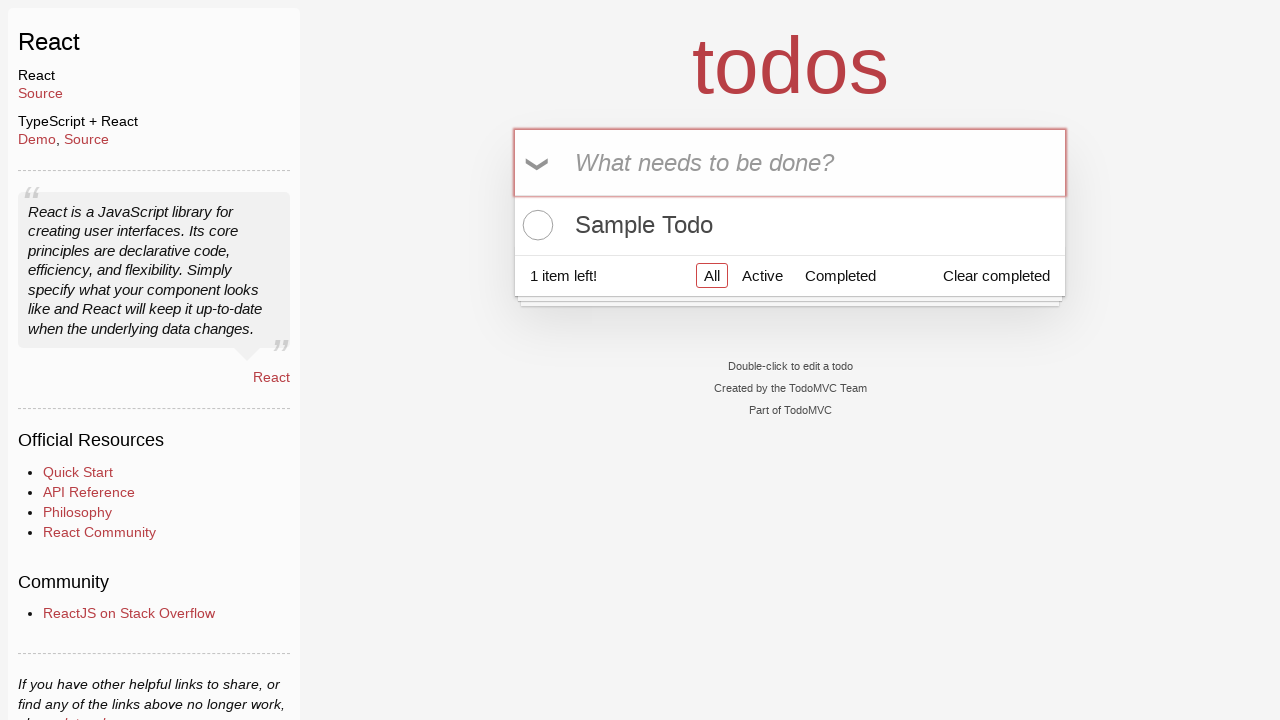